Tests dynamic checkbox controls by clicking a toggle button to hide and show a checkbox, then selecting the checkbox once it becomes visible again.

Starting URL: https://v1.training-support.net/selenium/dynamic-controls

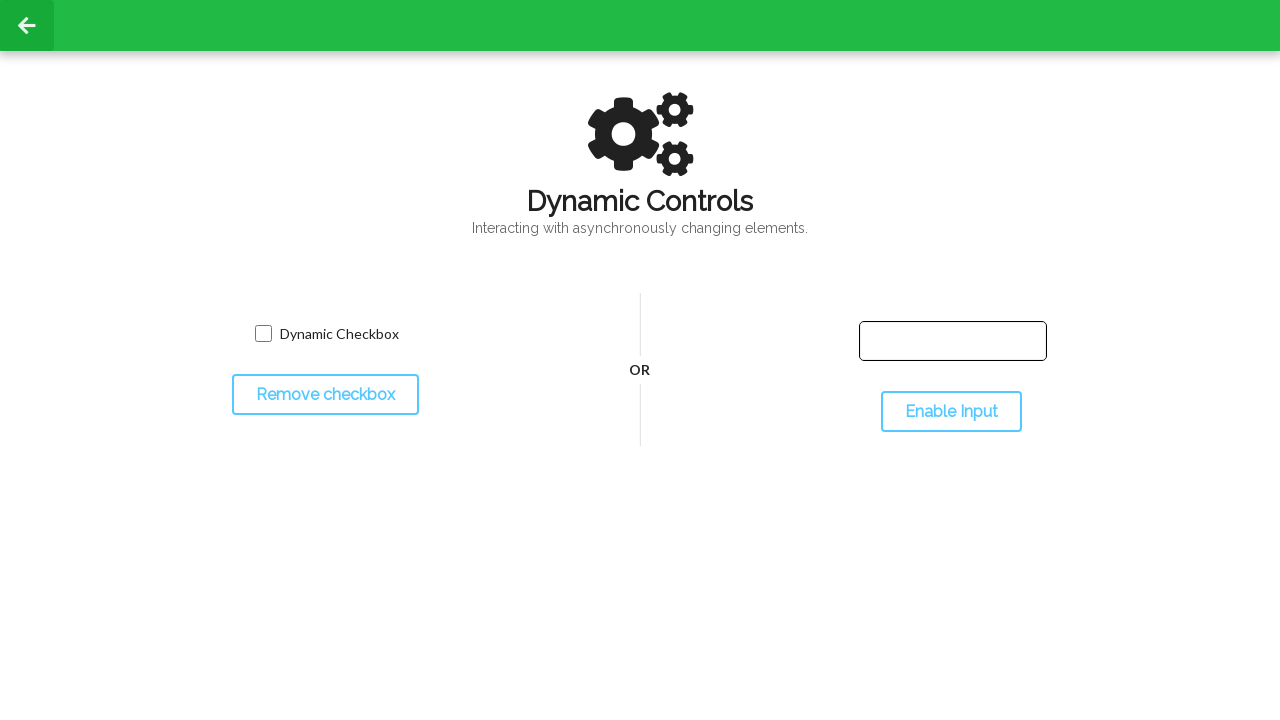

Clicked checkbox toggle button to hide the checkbox at (325, 395) on #toggleCheckbox
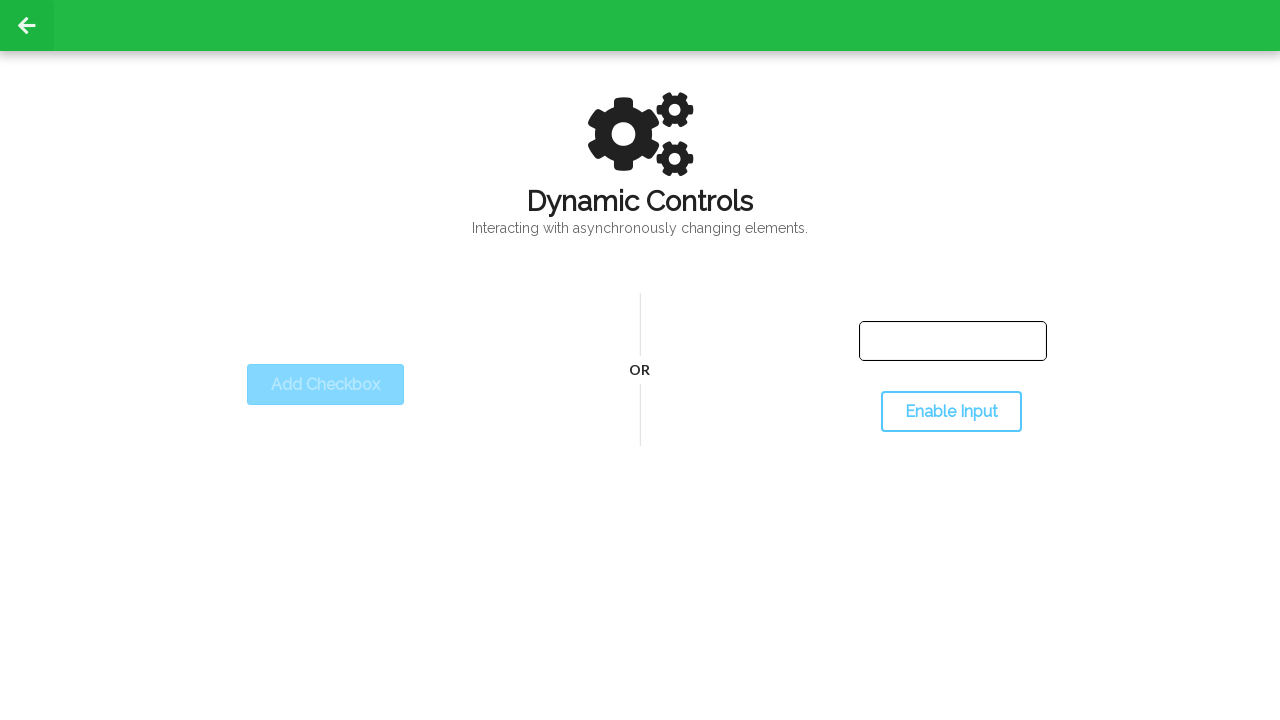

Checkbox has disappeared
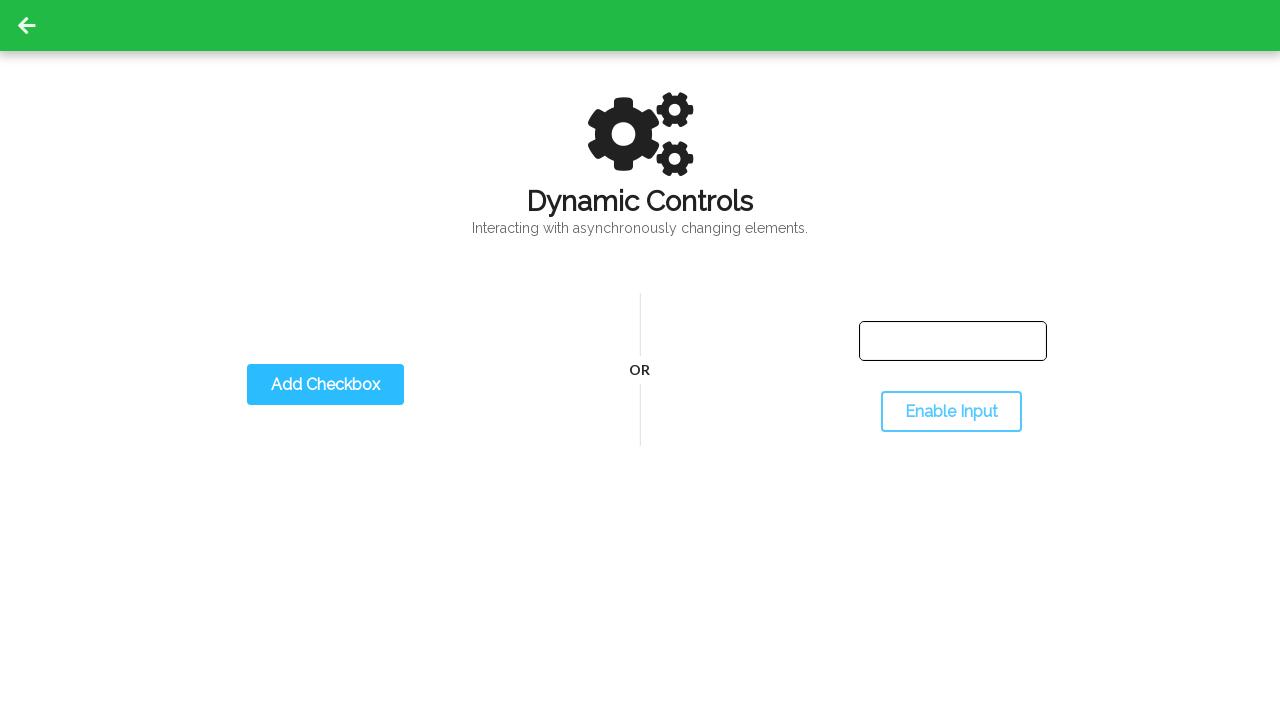

Clicked checkbox toggle button to show the checkbox at (325, 385) on #toggleCheckbox
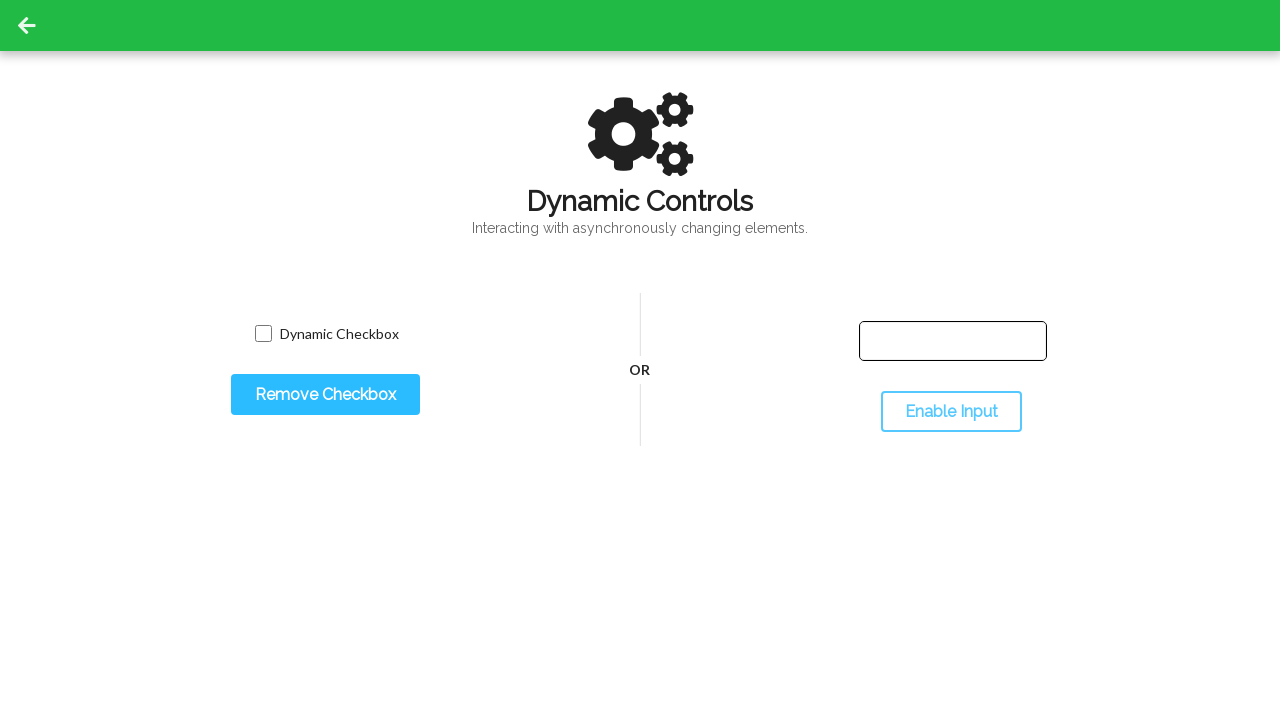

Checkbox is now visible
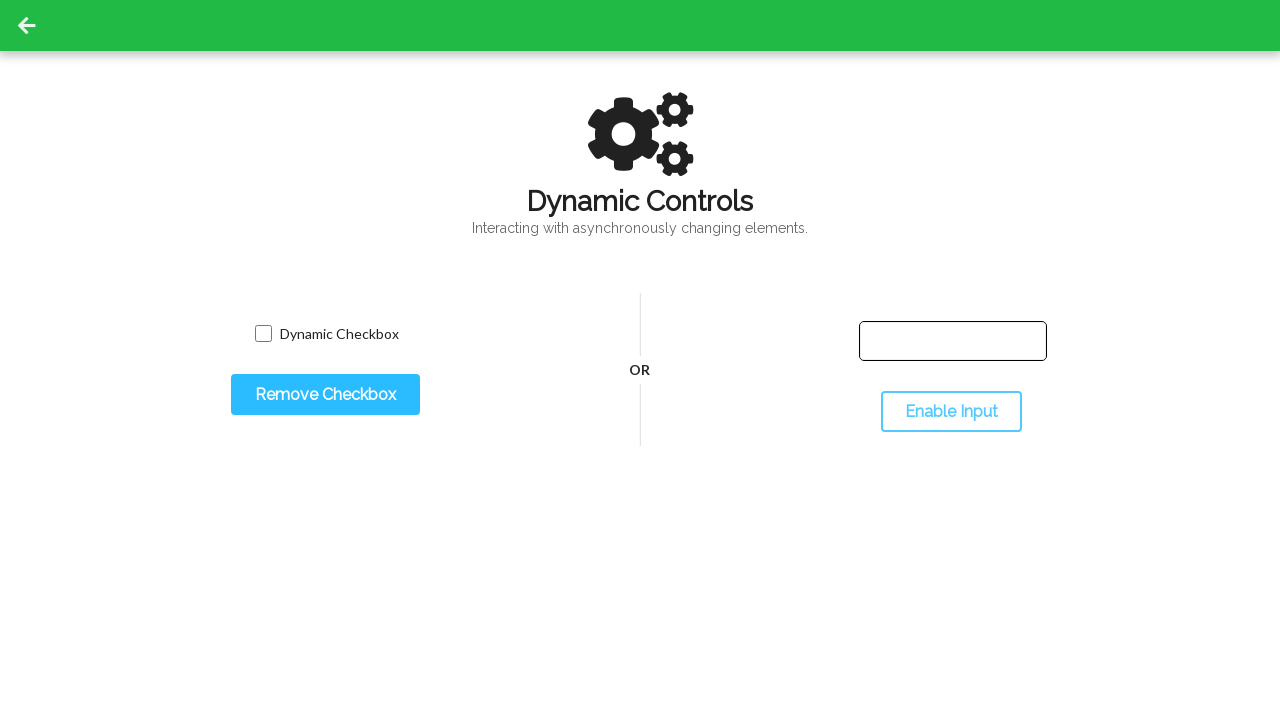

Clicked and selected the checkbox at (263, 334) on #dynamicCheckbox
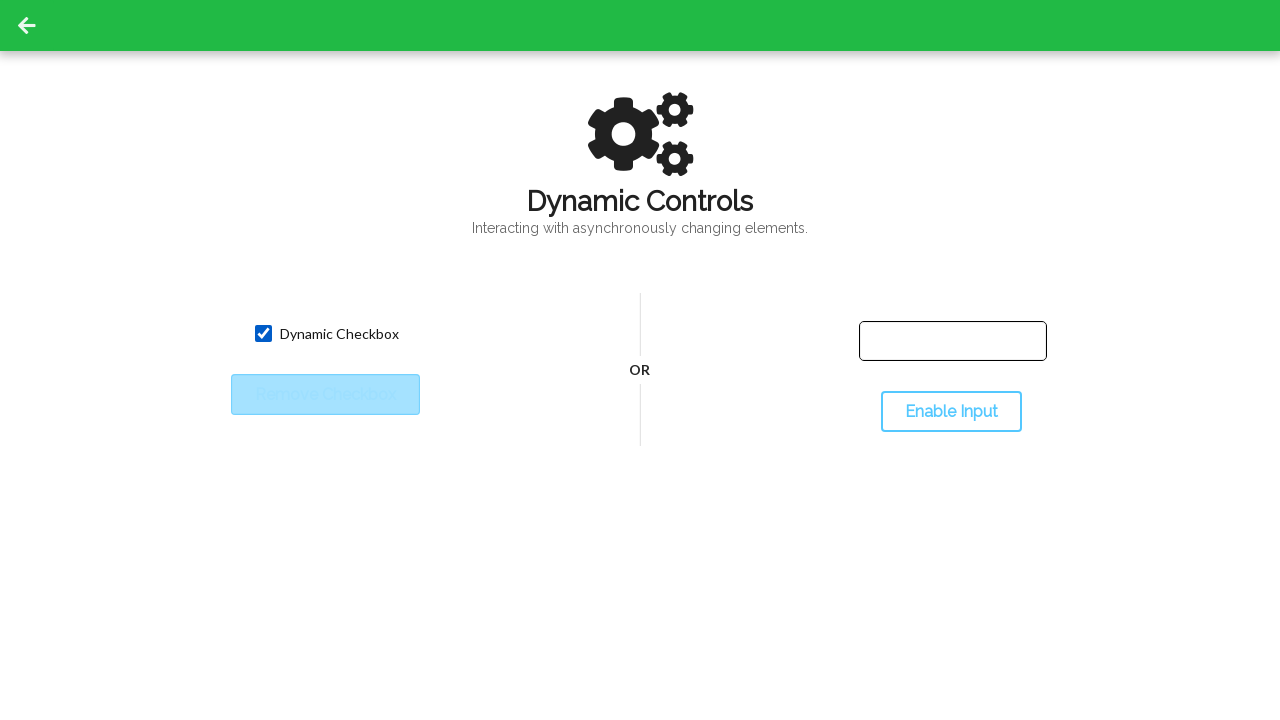

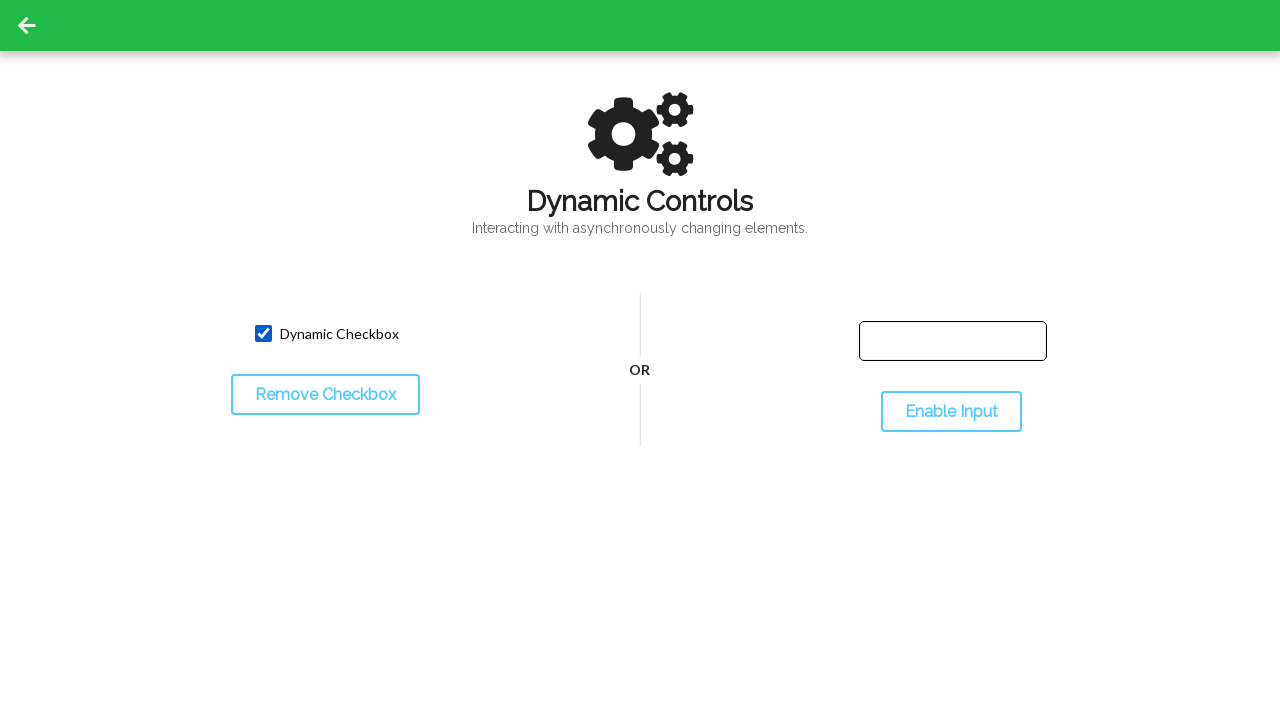